Navigates to Python.org and scrolls to the bottom of the page using JavaScript execution

Starting URL: https://www.python.org/

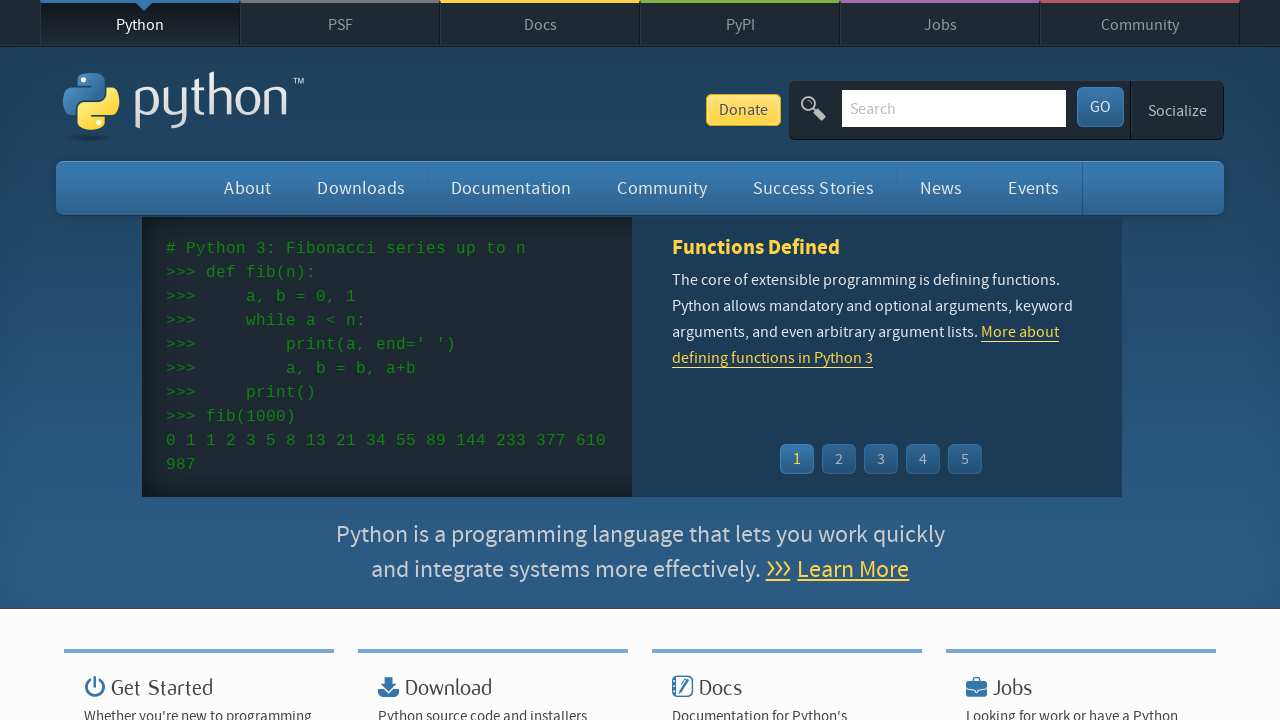

Scrolled to bottom of Python.org page using JavaScript
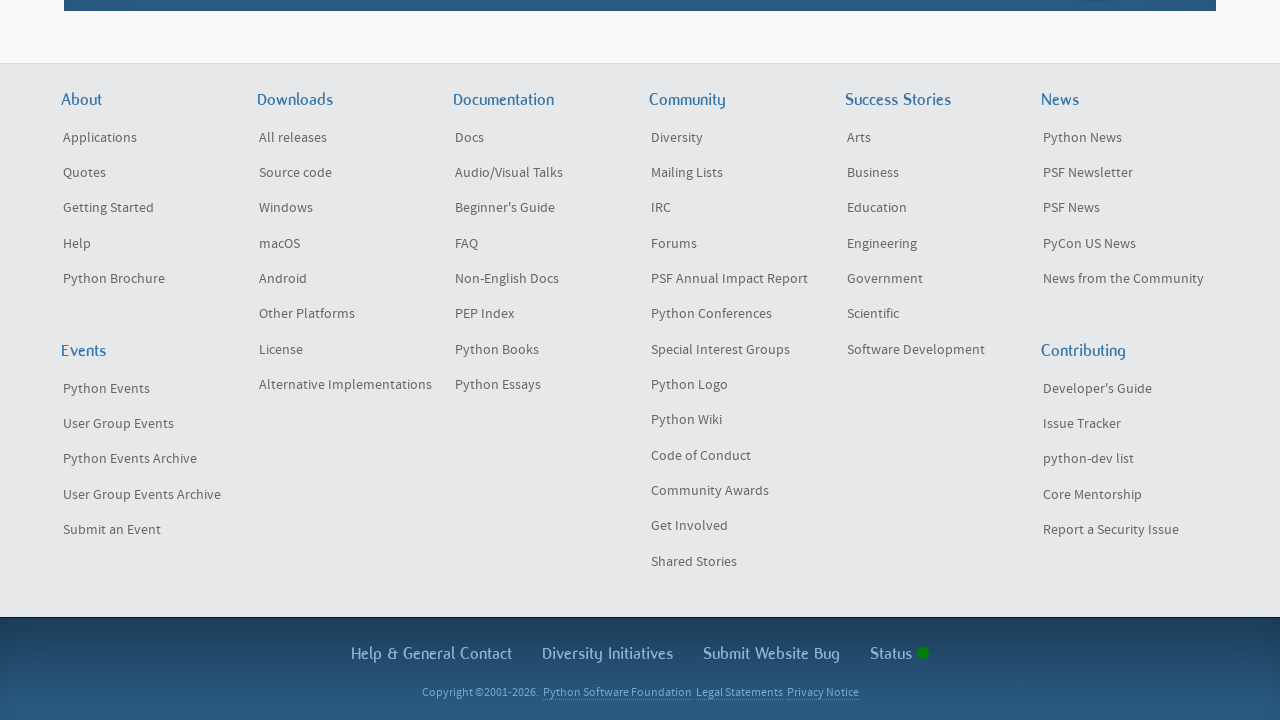

Waited 1000ms for scroll animation to complete
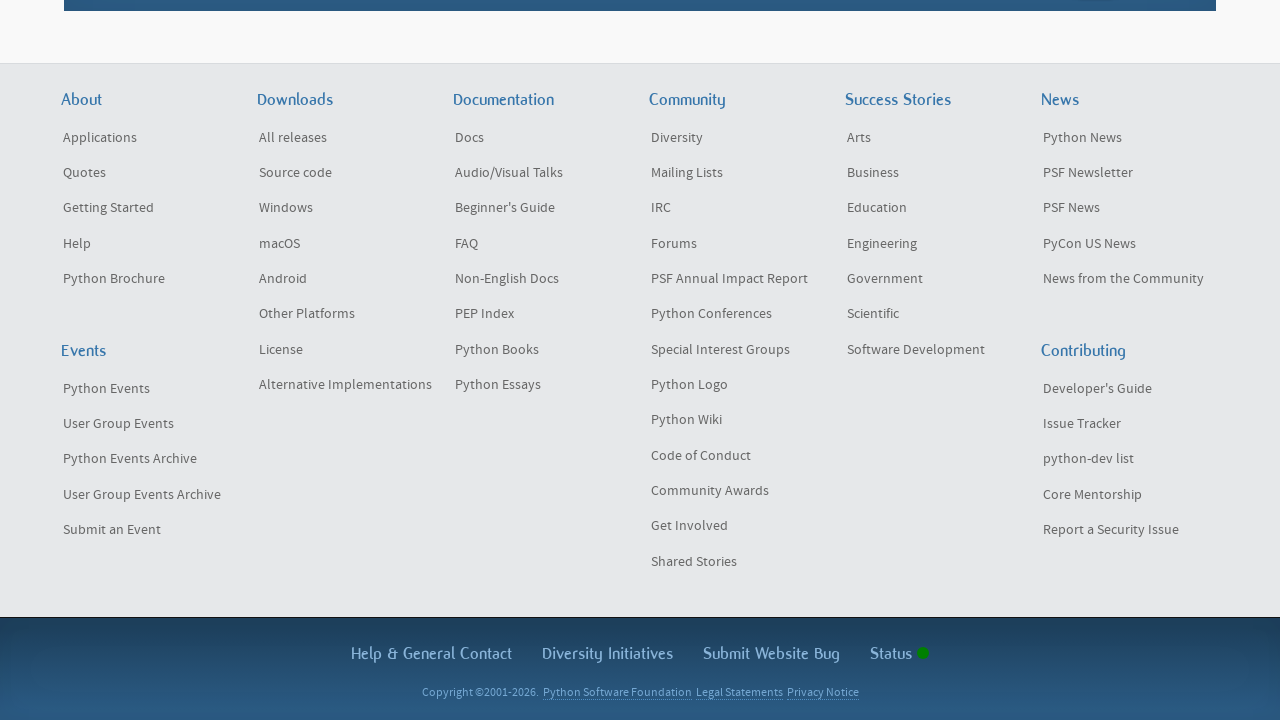

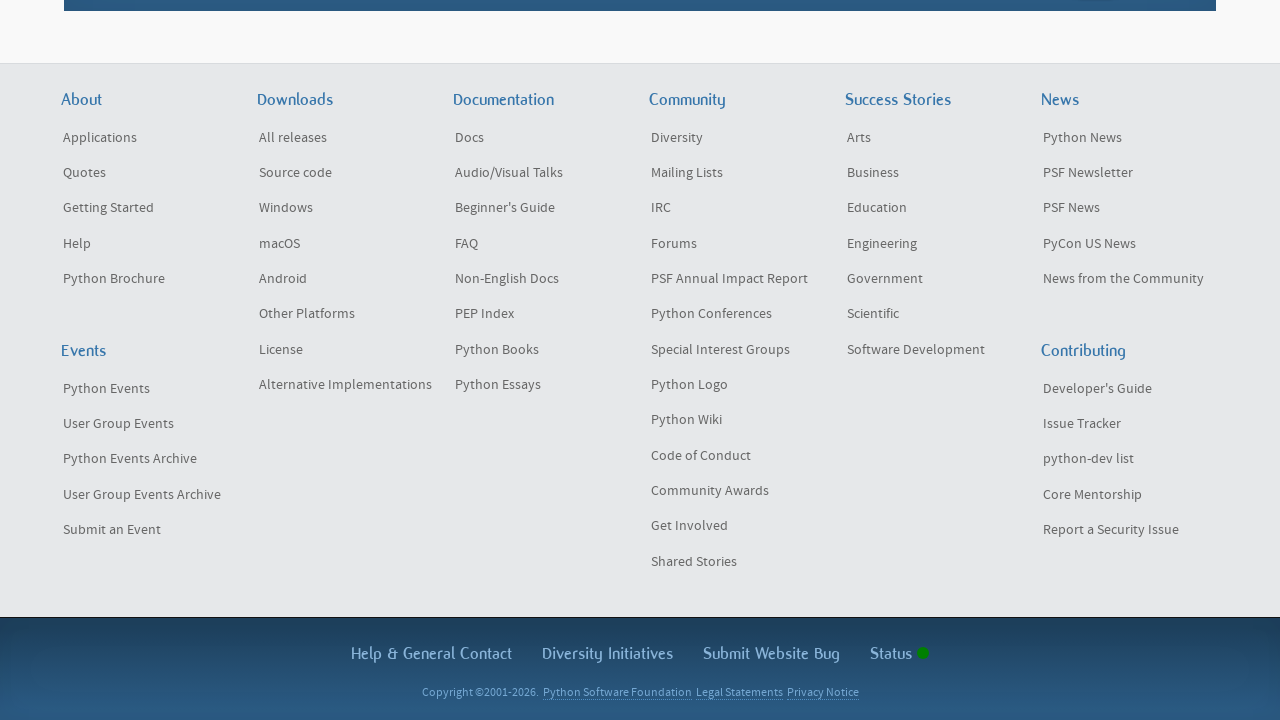